Tests submitting the contact form with empty required fields and verifies an error message is displayed.

Starting URL: https://cac-tat.s3.eu-central-1.amazonaws.com/index.html

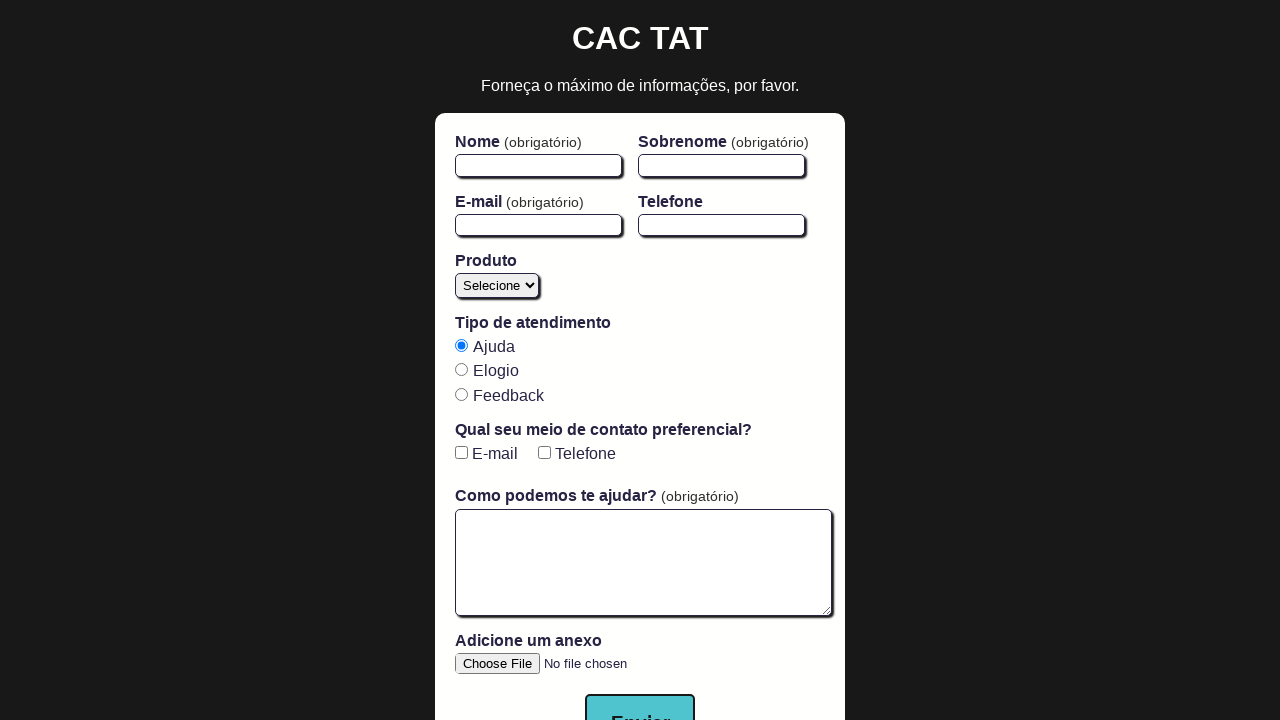

Submit button is ready
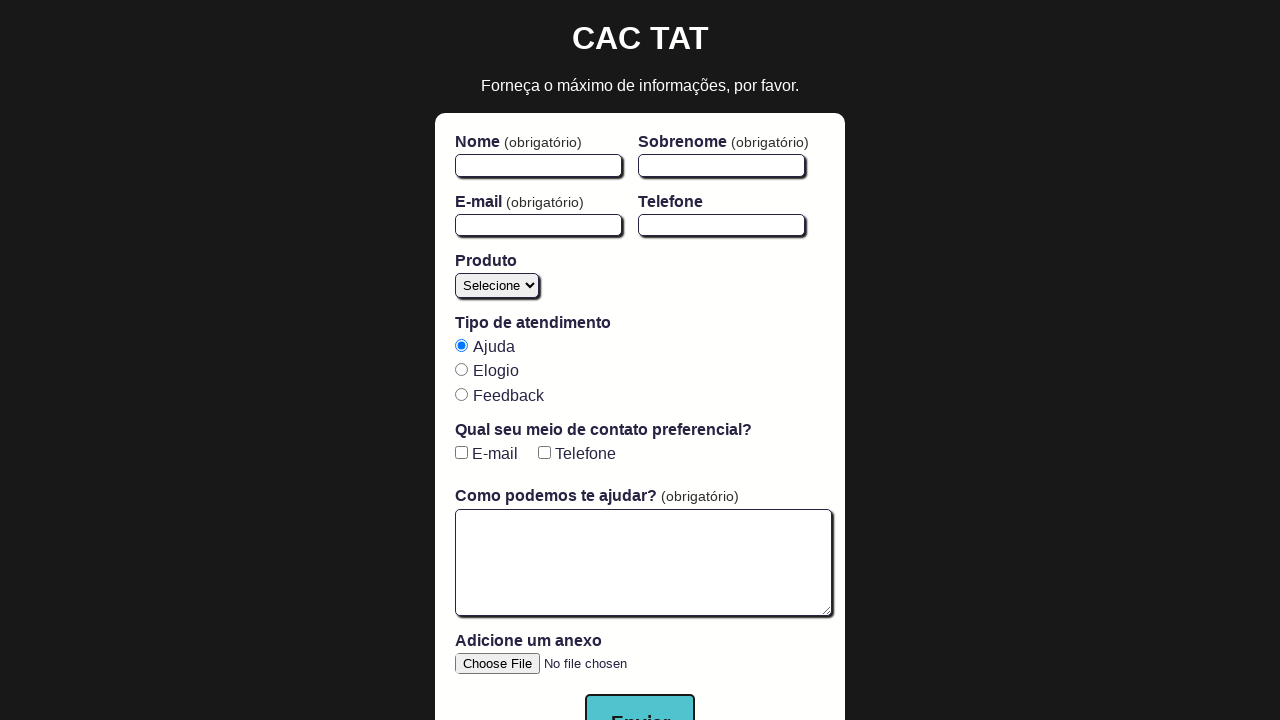

Clicked submit button without filling required fields at (640, 692) on button[type='submit']
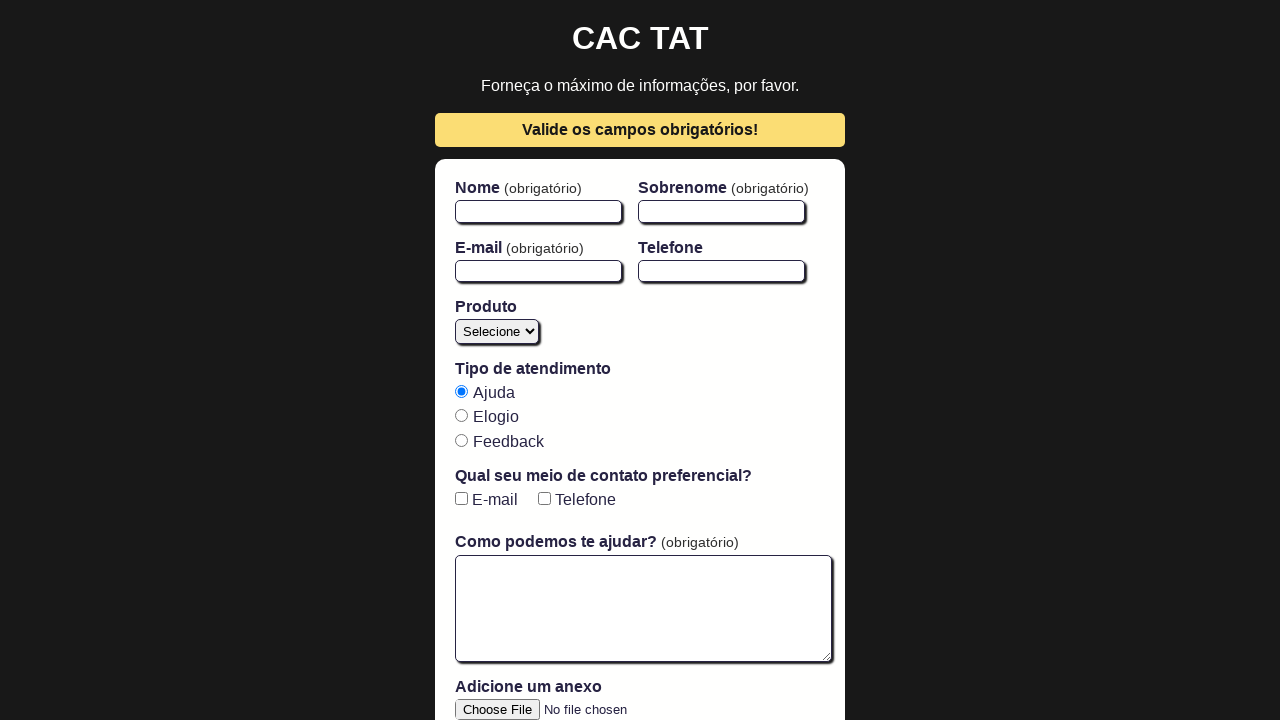

Error message appeared confirming validation
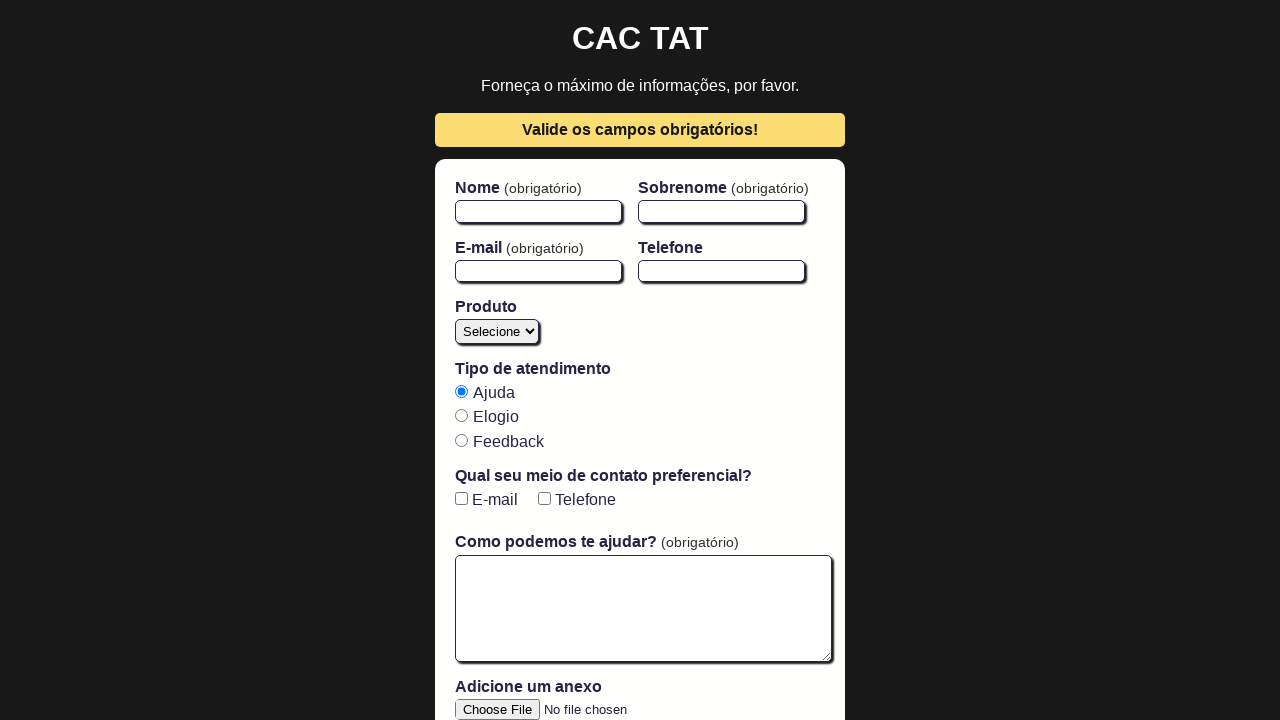

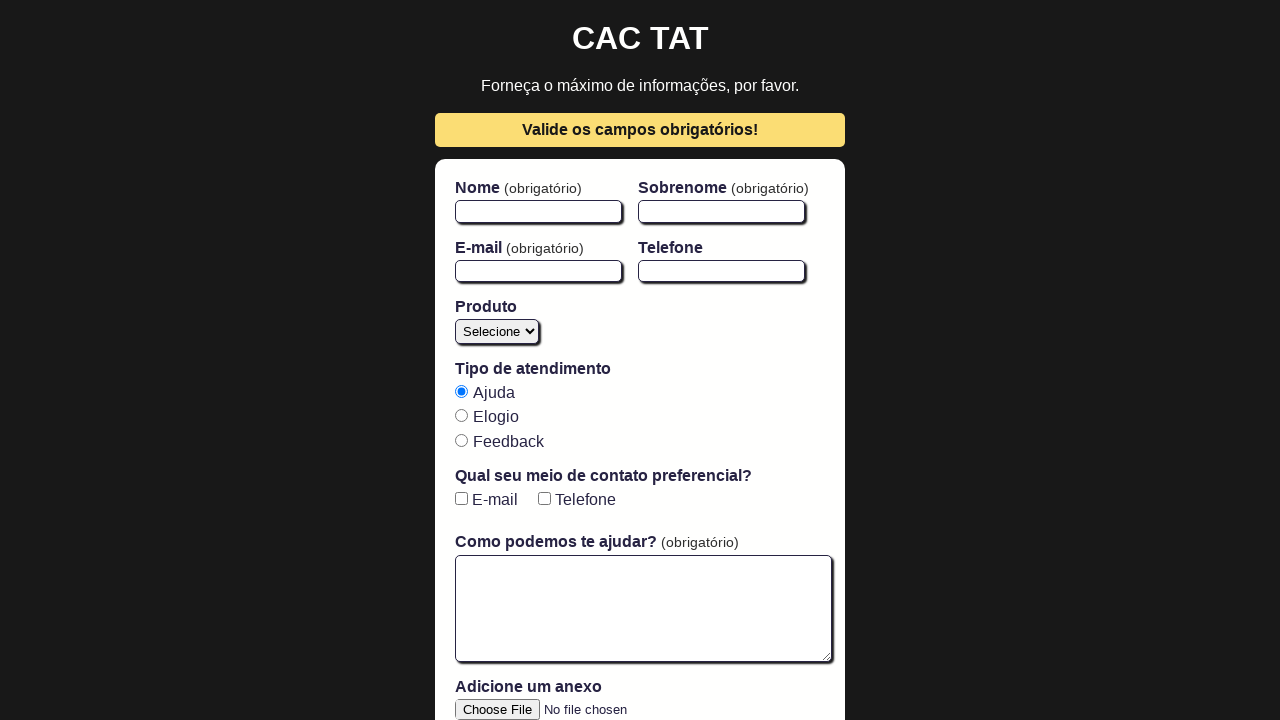